Tests JavaScript alert popup handling by clicking a button that triggers an alert, then accepting the alert dialog

Starting URL: https://demo.automationtesting.in/Alerts.html

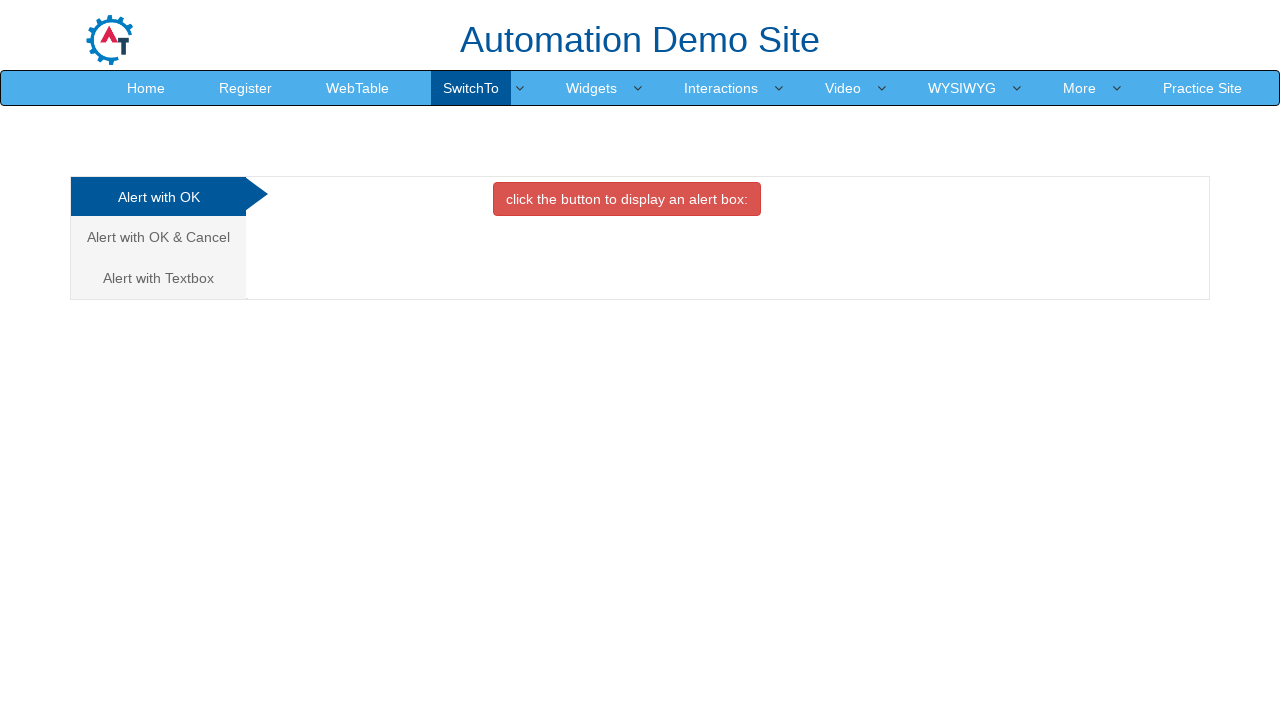

Set up dialog handler to accept alerts
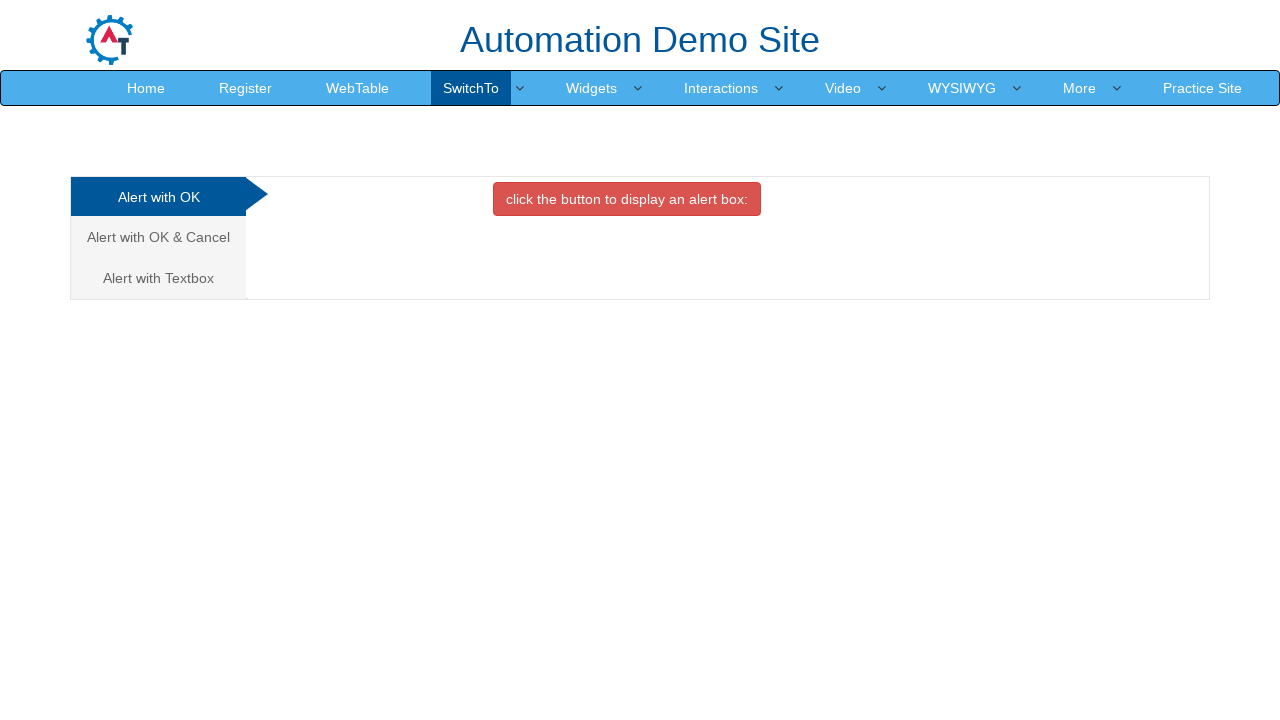

Clicked button to trigger alert popup at (627, 199) on button.btn.btn-danger
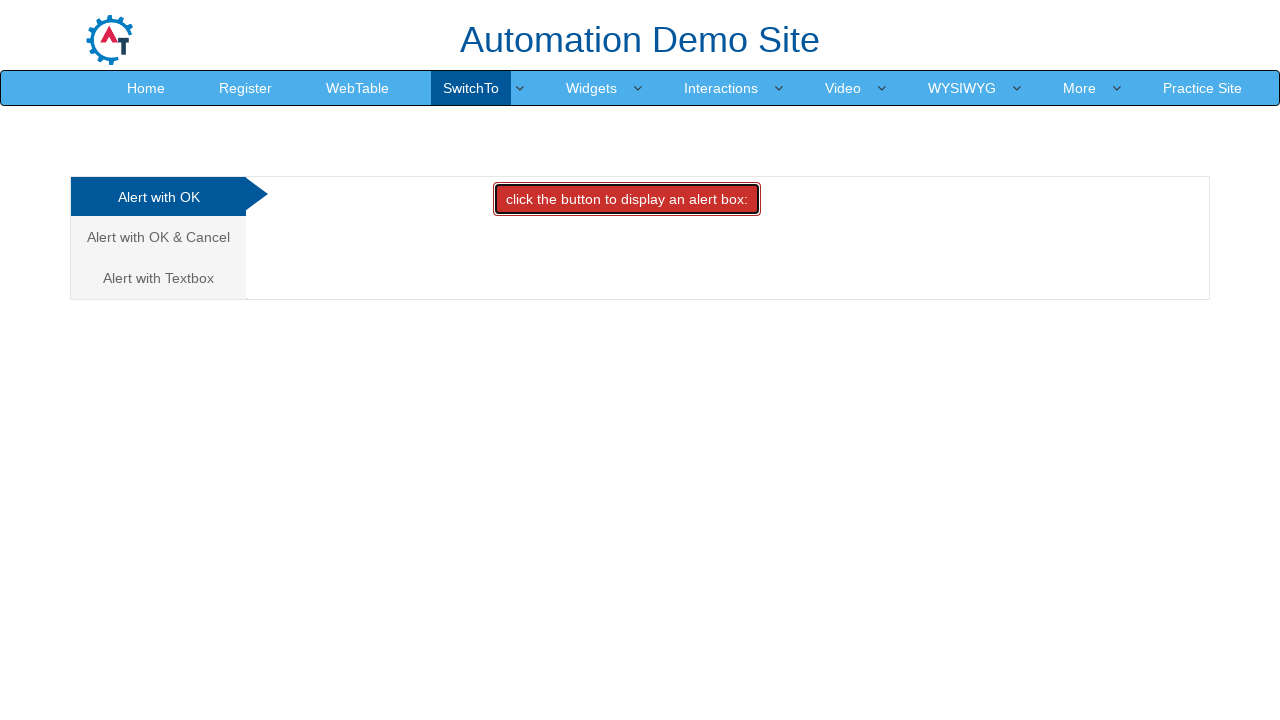

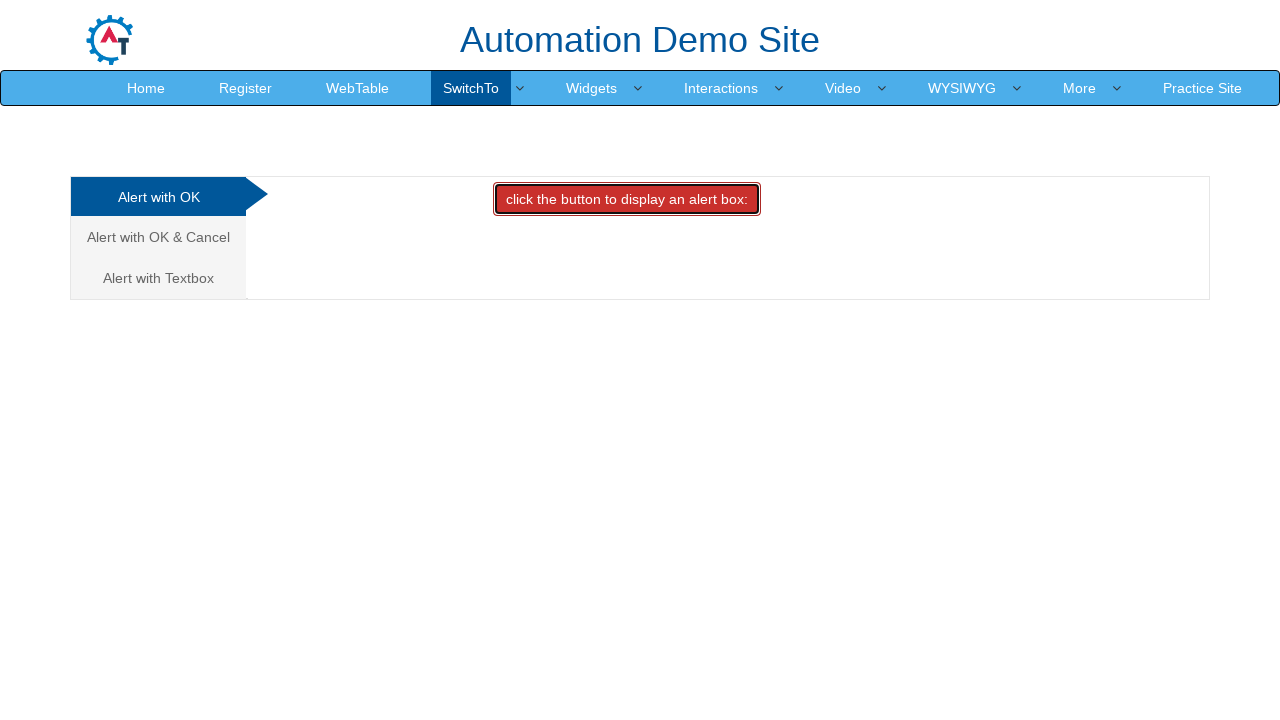